Tests the sorting functionality of a vegetable/fruit list table by clicking on the name column header and verifying the items are sorted alphabetically

Starting URL: https://rahulshettyacademy.com/seleniumPractise/#/offers

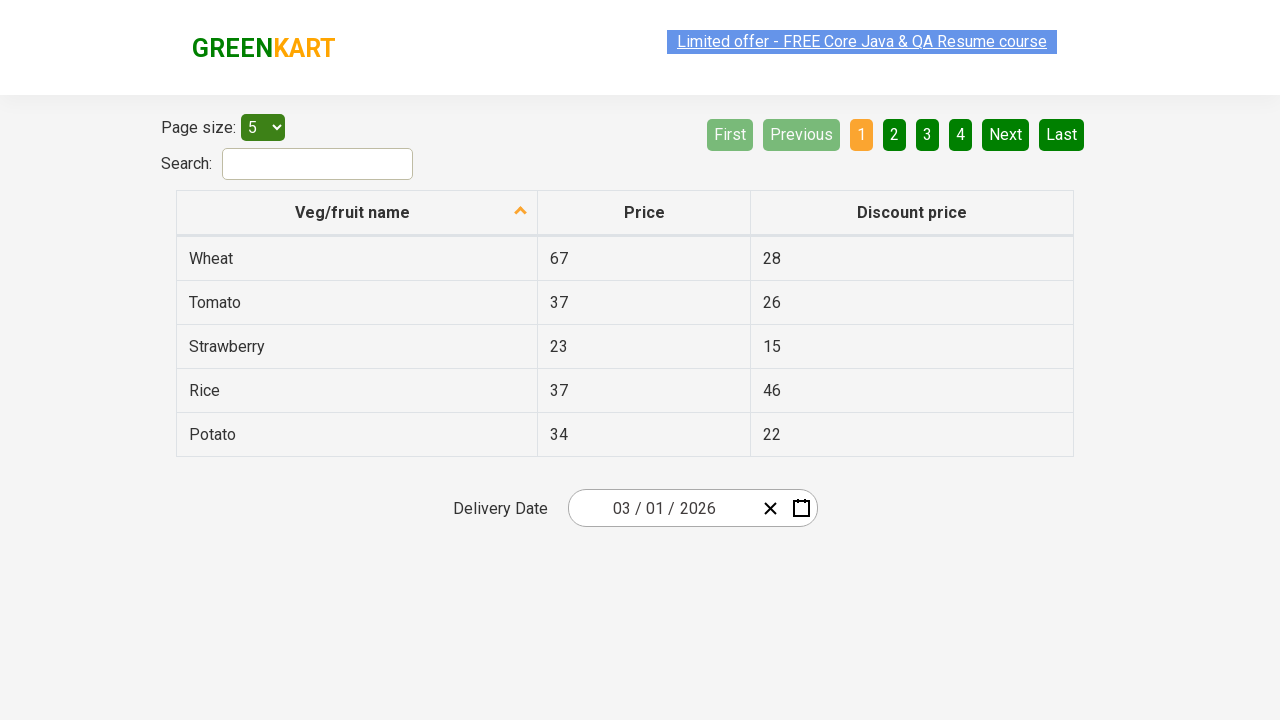

Clicked on name column header to trigger sorting at (357, 213) on xpath=//tr/th[1]
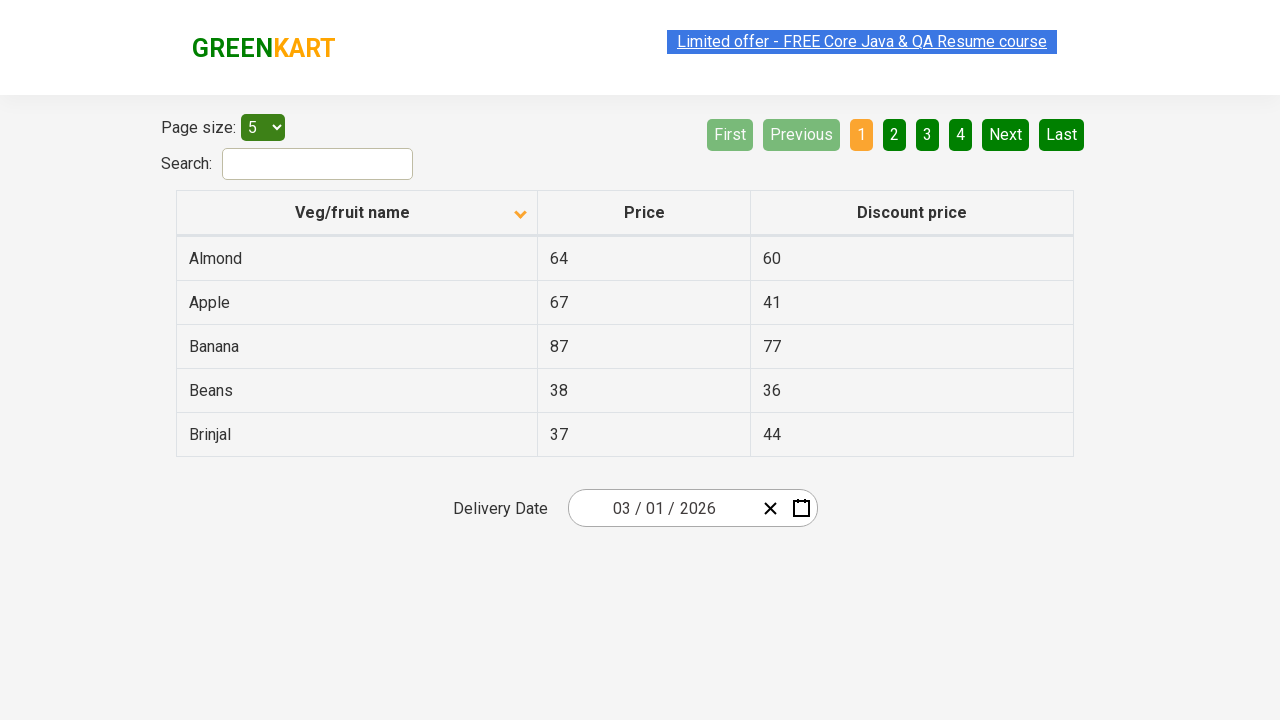

Waited for table data to load
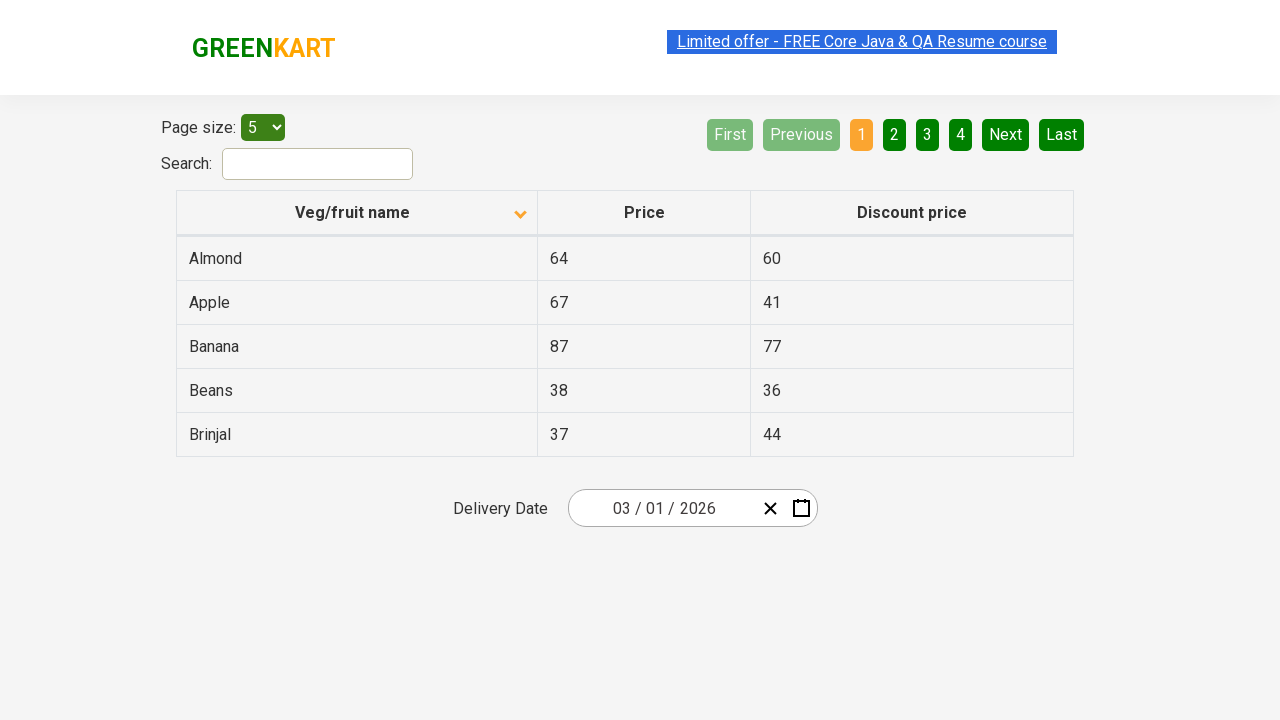

Retrieved all items from first column
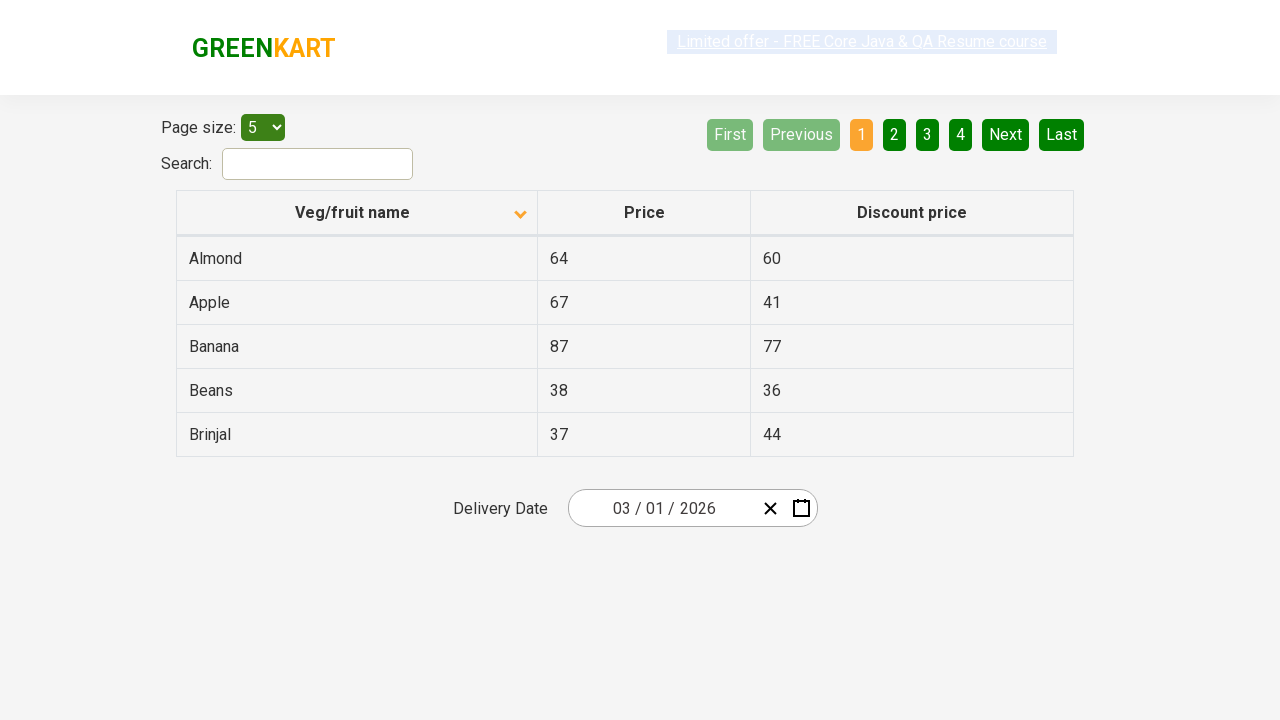

Extracted list of 5 vegetable/fruit items: ['Almond', 'Apple', 'Banana', 'Beans', 'Brinjal']
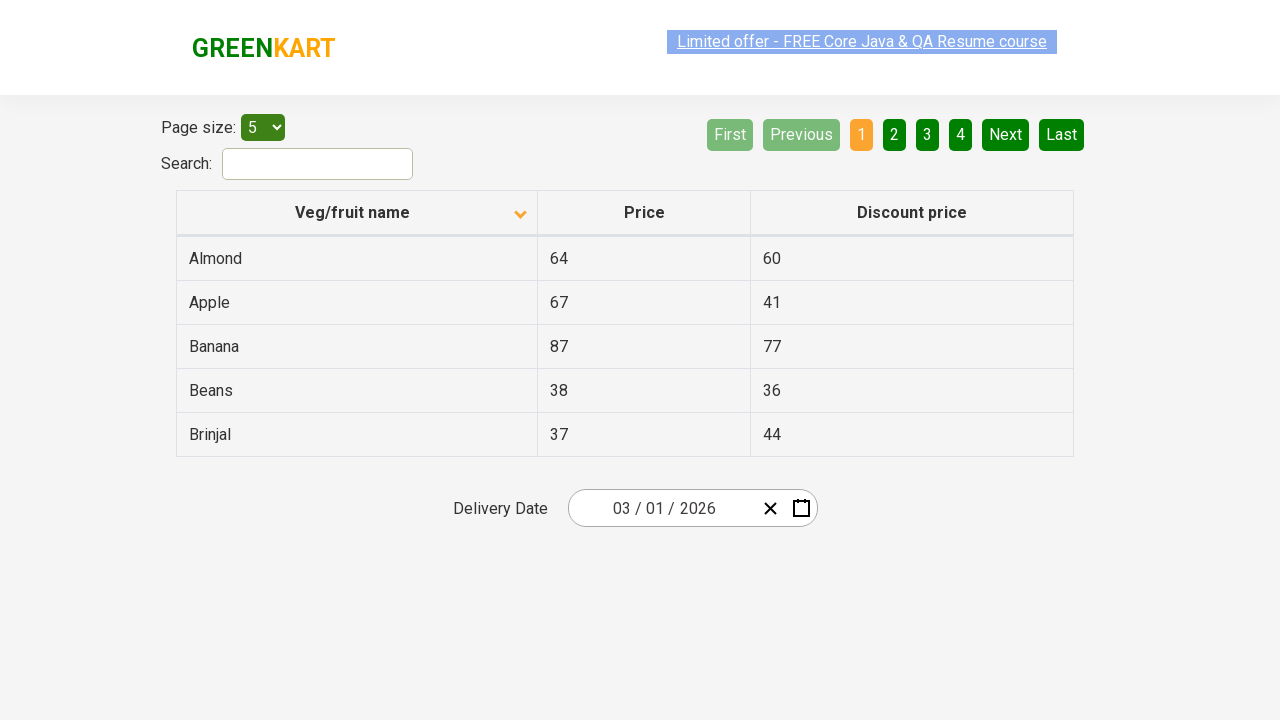

Created sorted copy of the list for comparison
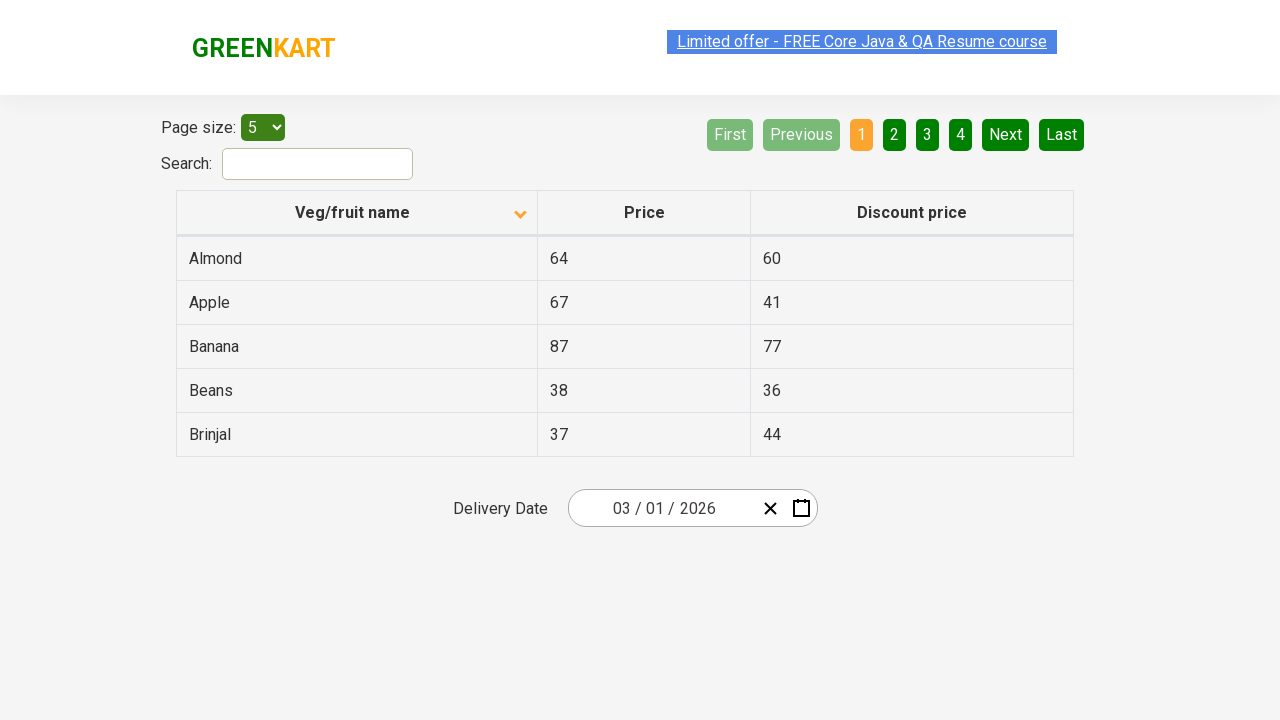

Verified that the vegetable/fruit list is sorted alphabetically
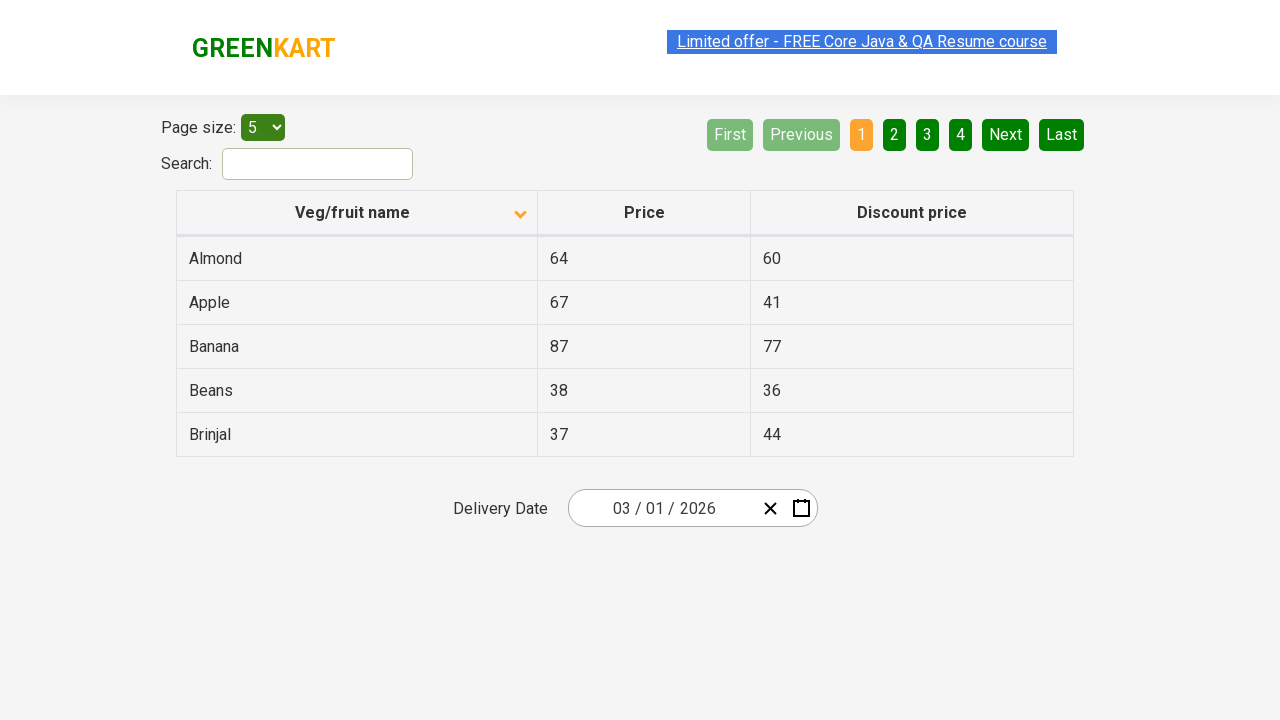

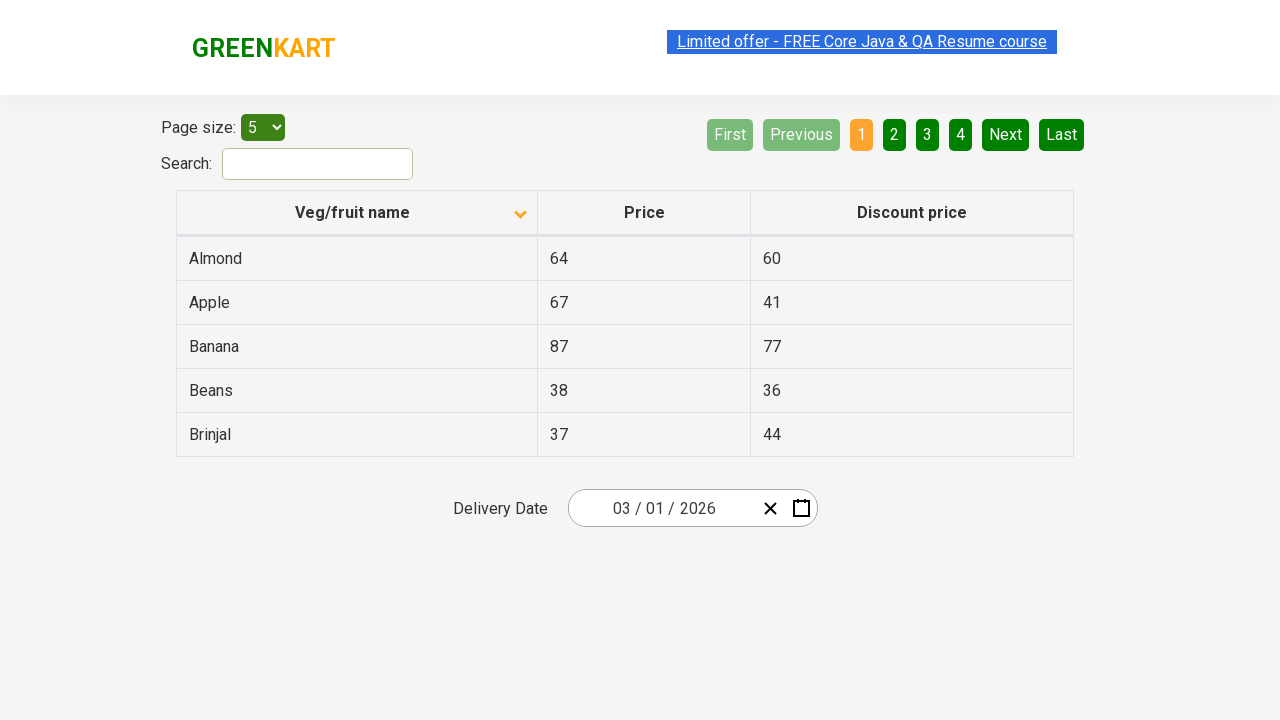